Tests dynamic content interaction by clicking a reveal button and verifying the revealed element appears

Starting URL: https://www.selenium.dev/selenium/web/dynamic.html

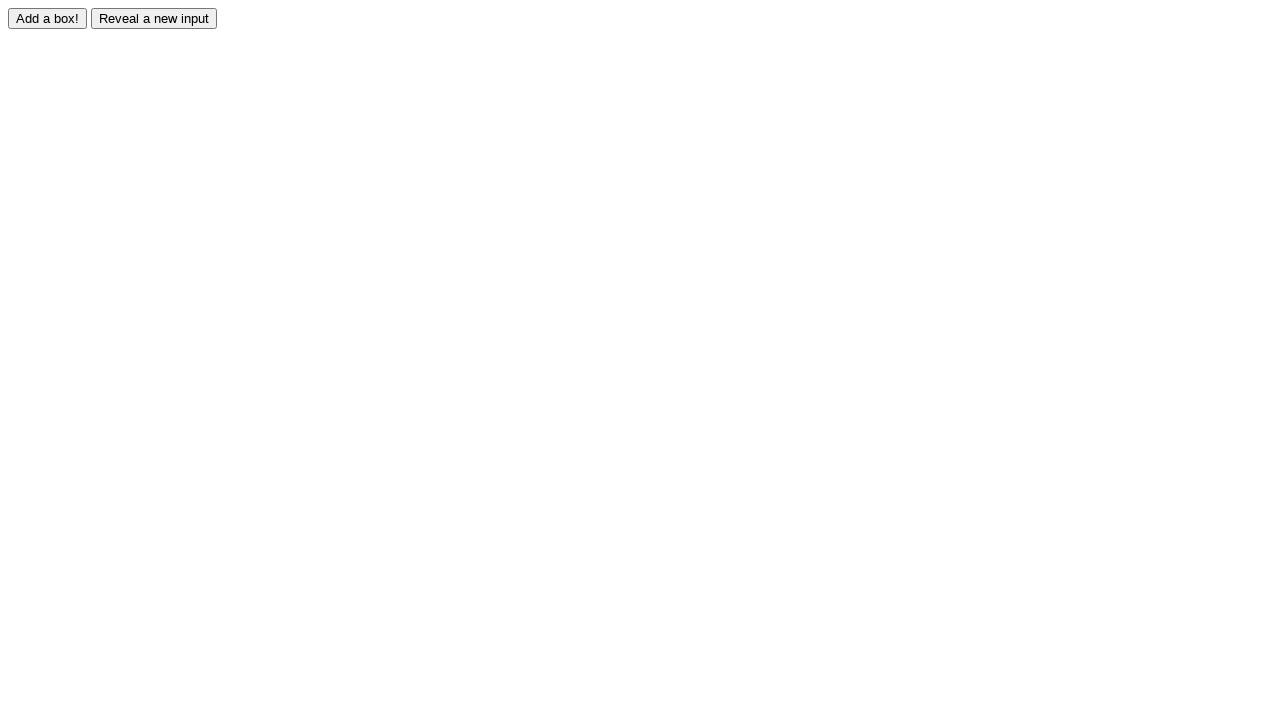

Reveal button became visible
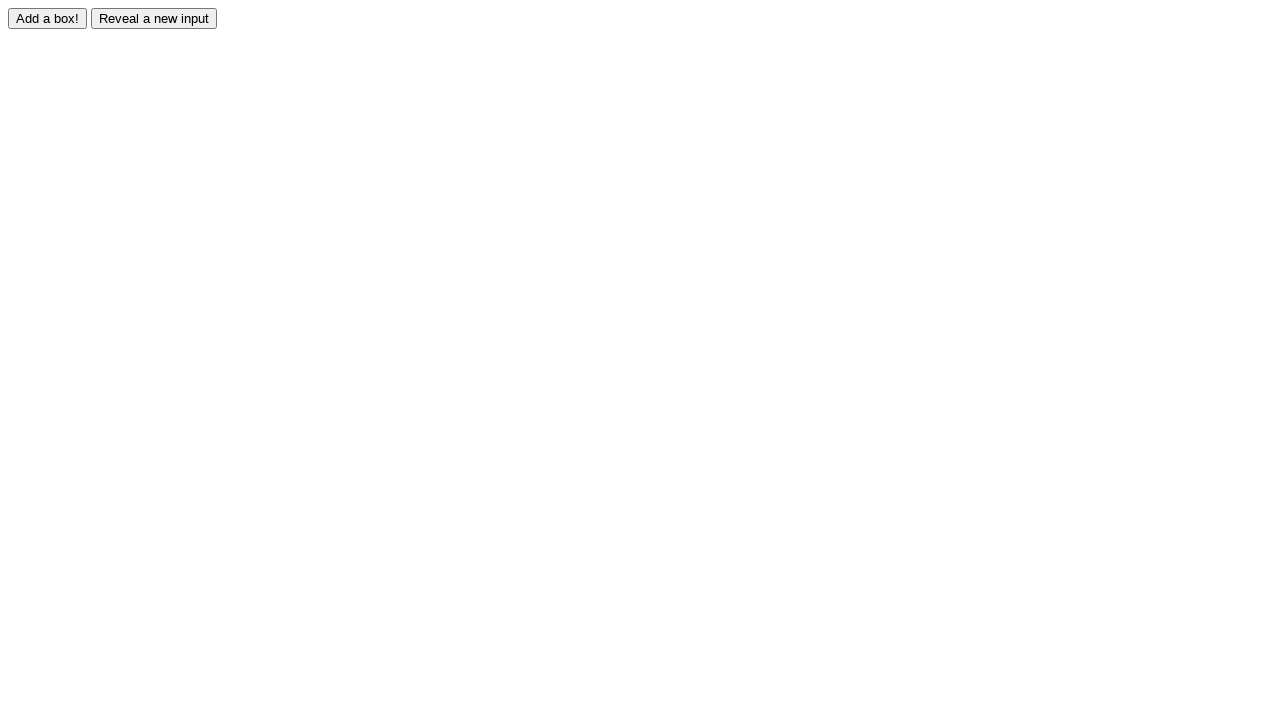

Clicked reveal button to trigger dynamic content at (154, 18) on #reveal
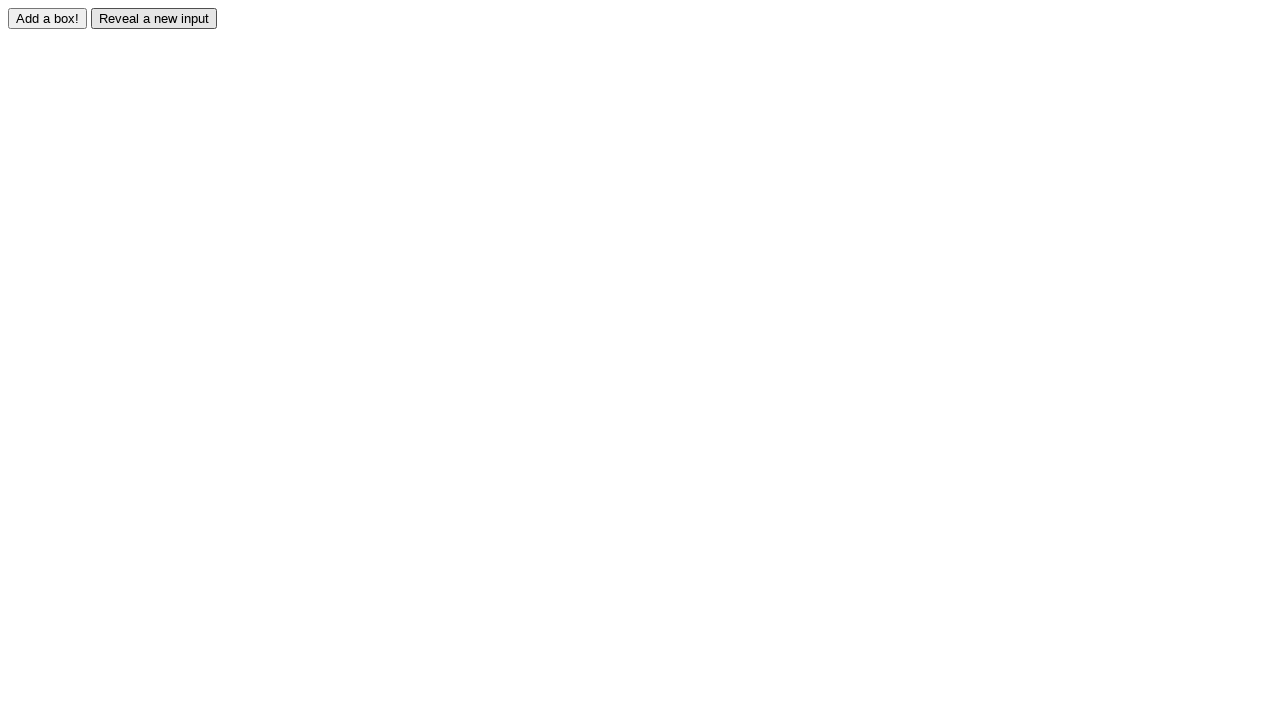

Hidden element appeared after clicking reveal button
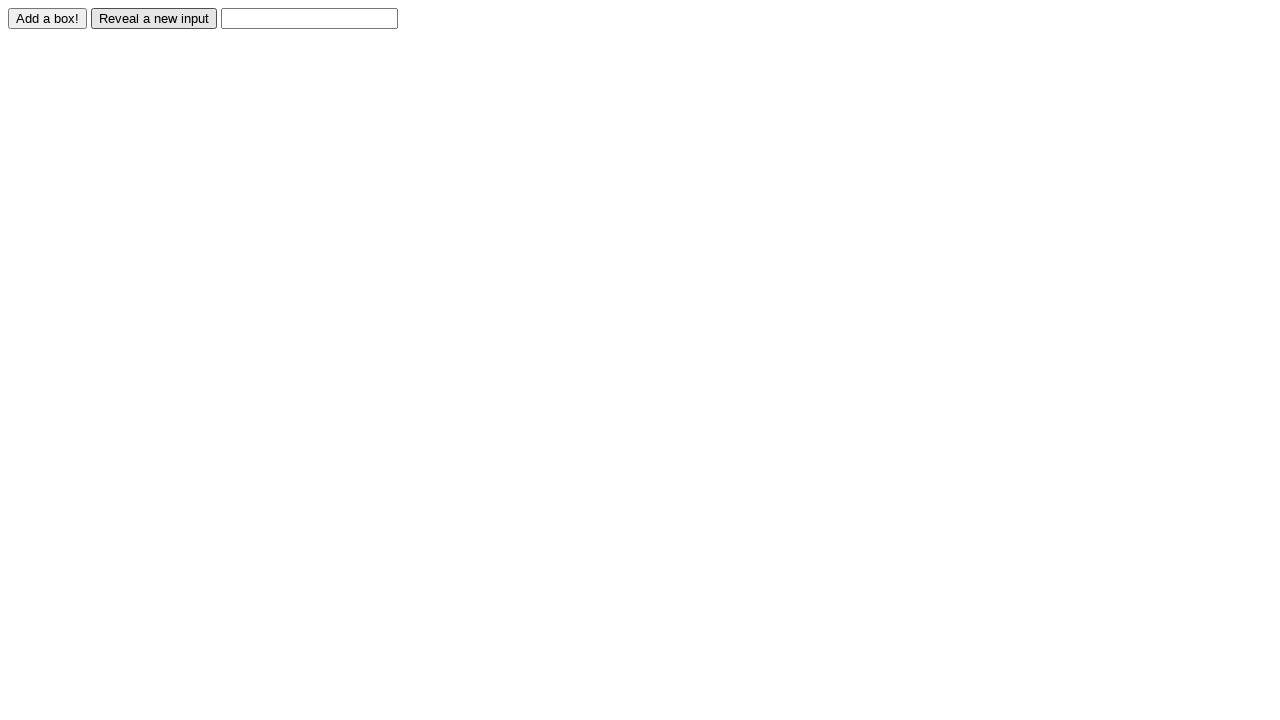

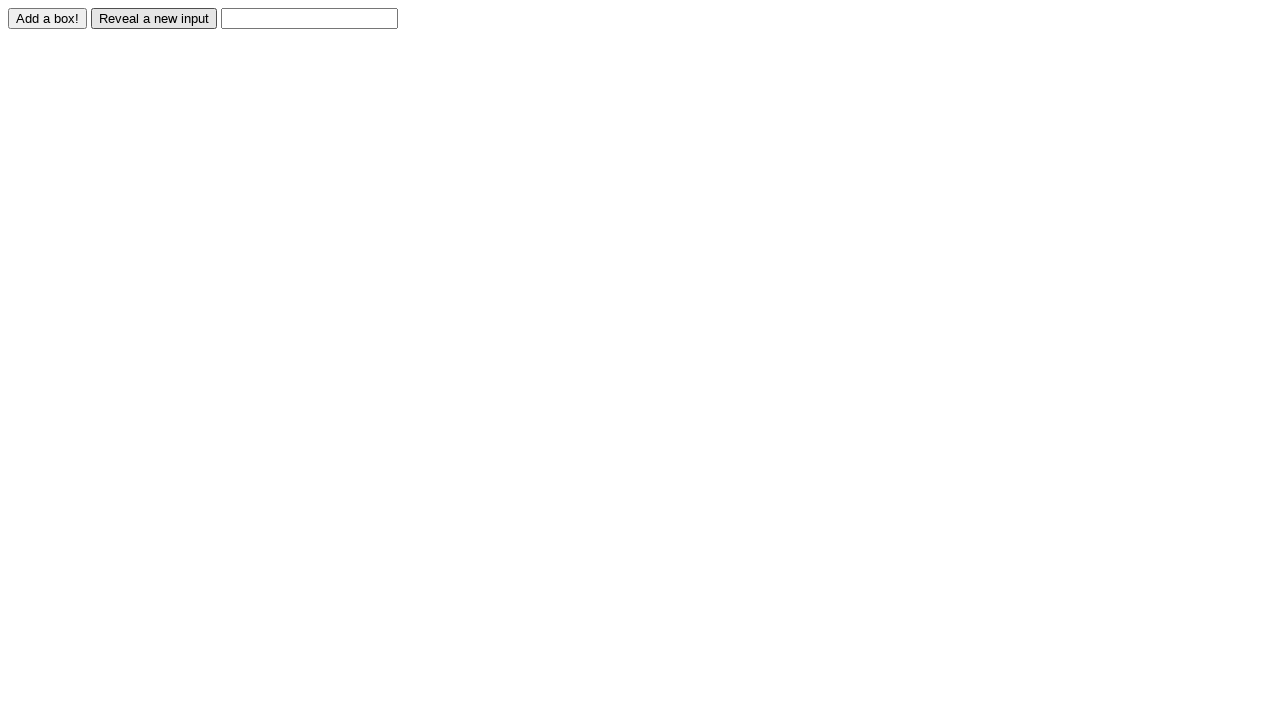